Tests that a todo item is removed if edited to an empty string

Starting URL: https://demo.playwright.dev/todomvc

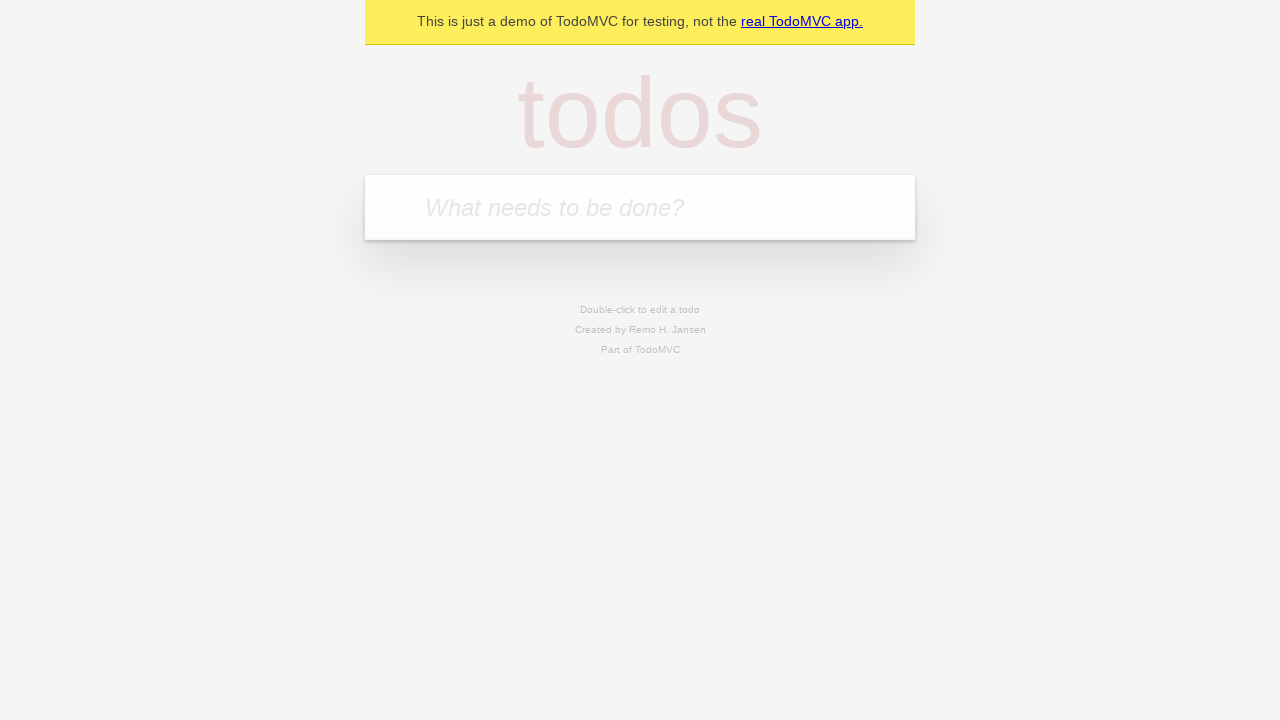

Filled new todo field with 'buy some cheese' on .new-todo
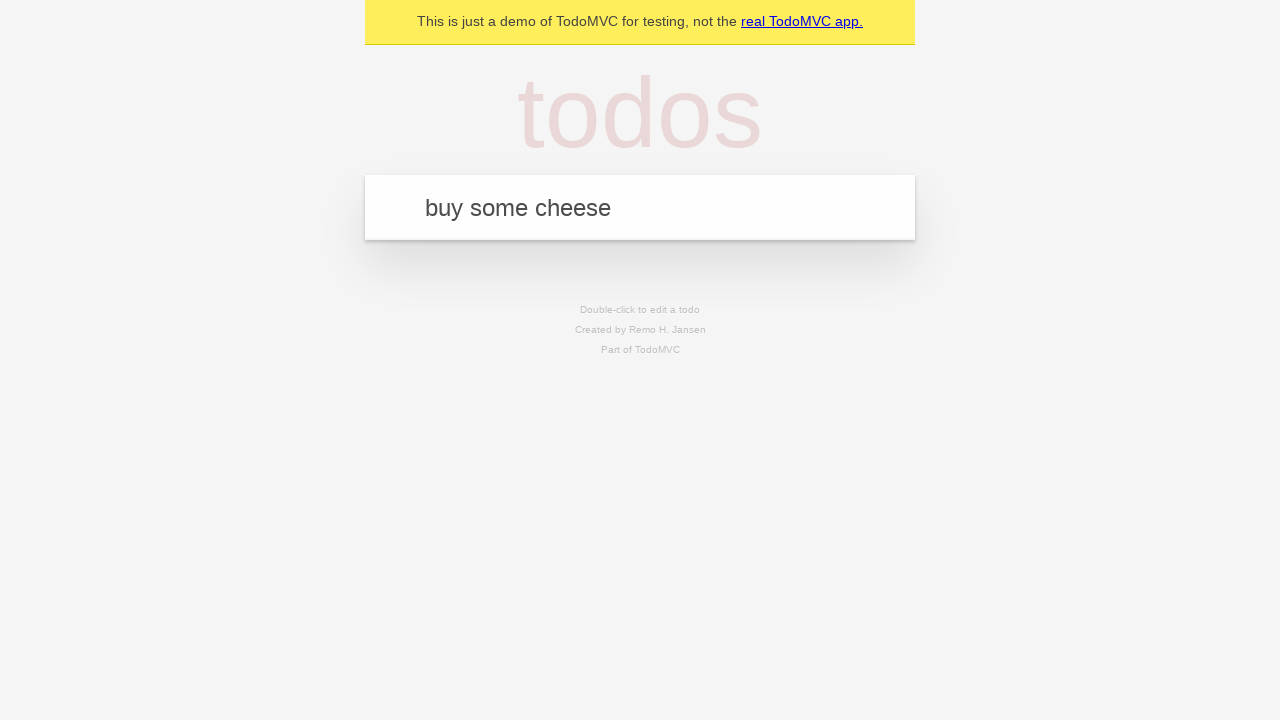

Pressed Enter to create first todo item on .new-todo
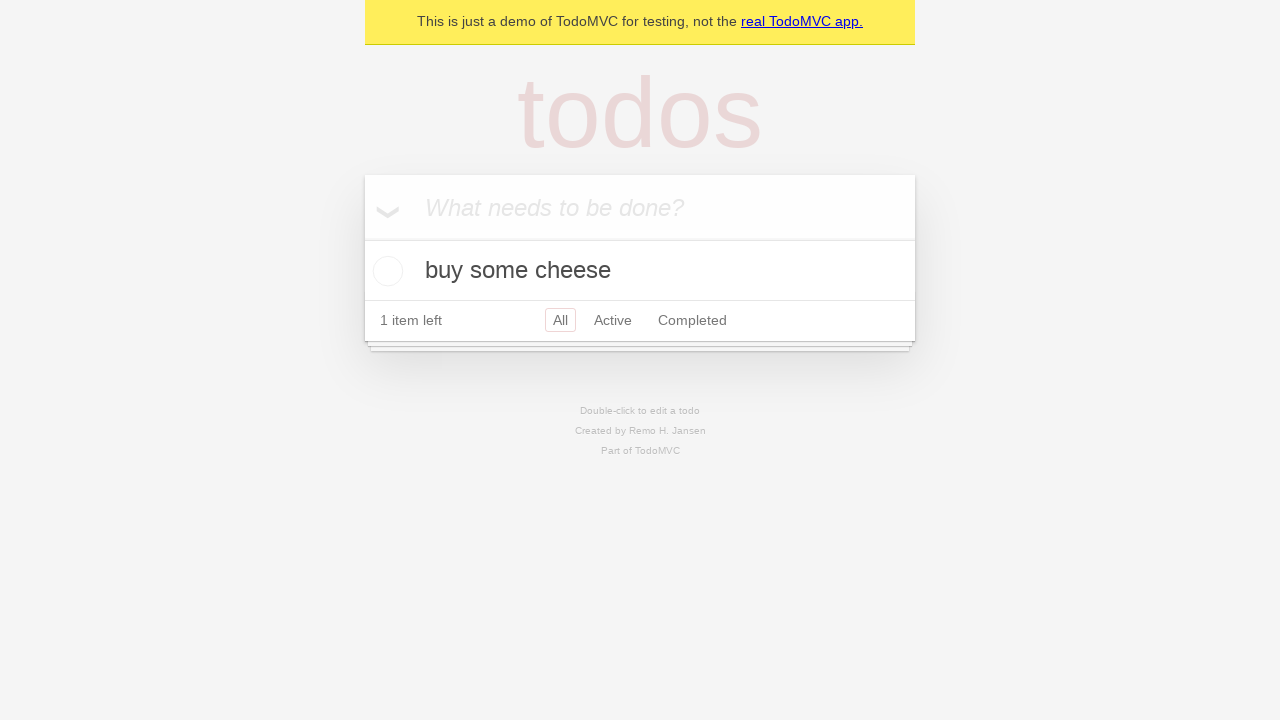

Filled new todo field with 'feed the cat' on .new-todo
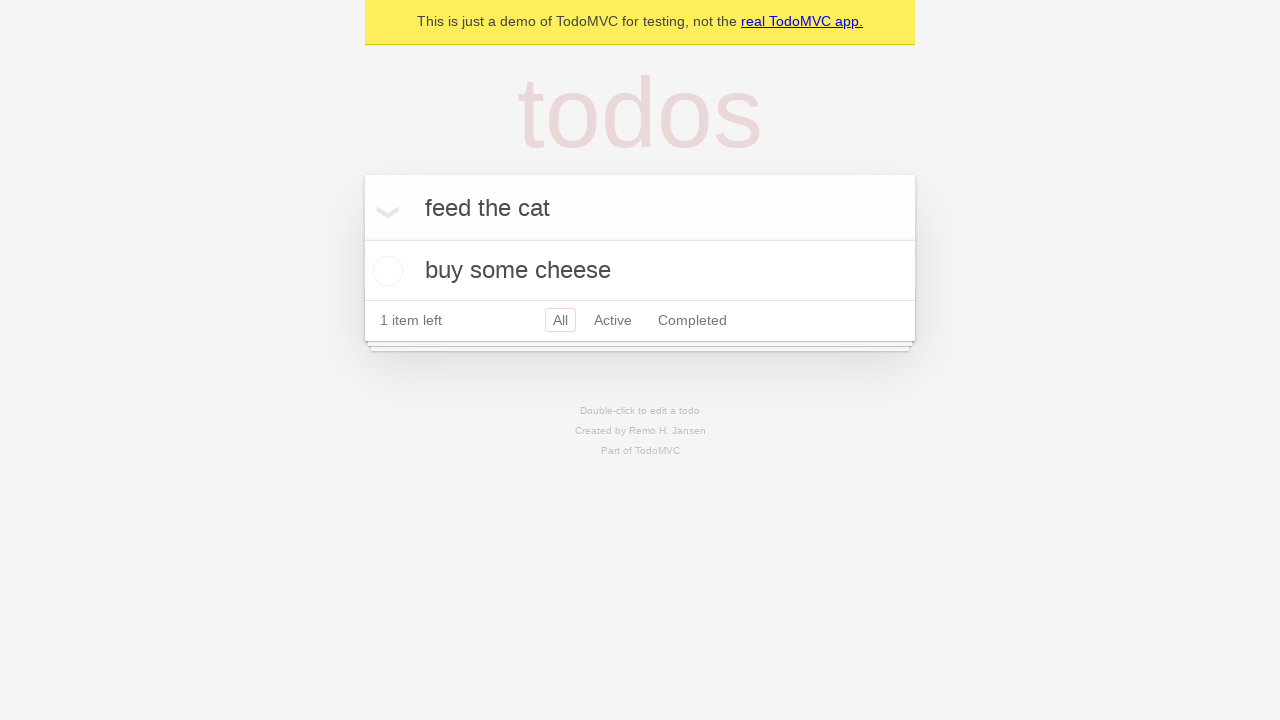

Pressed Enter to create second todo item on .new-todo
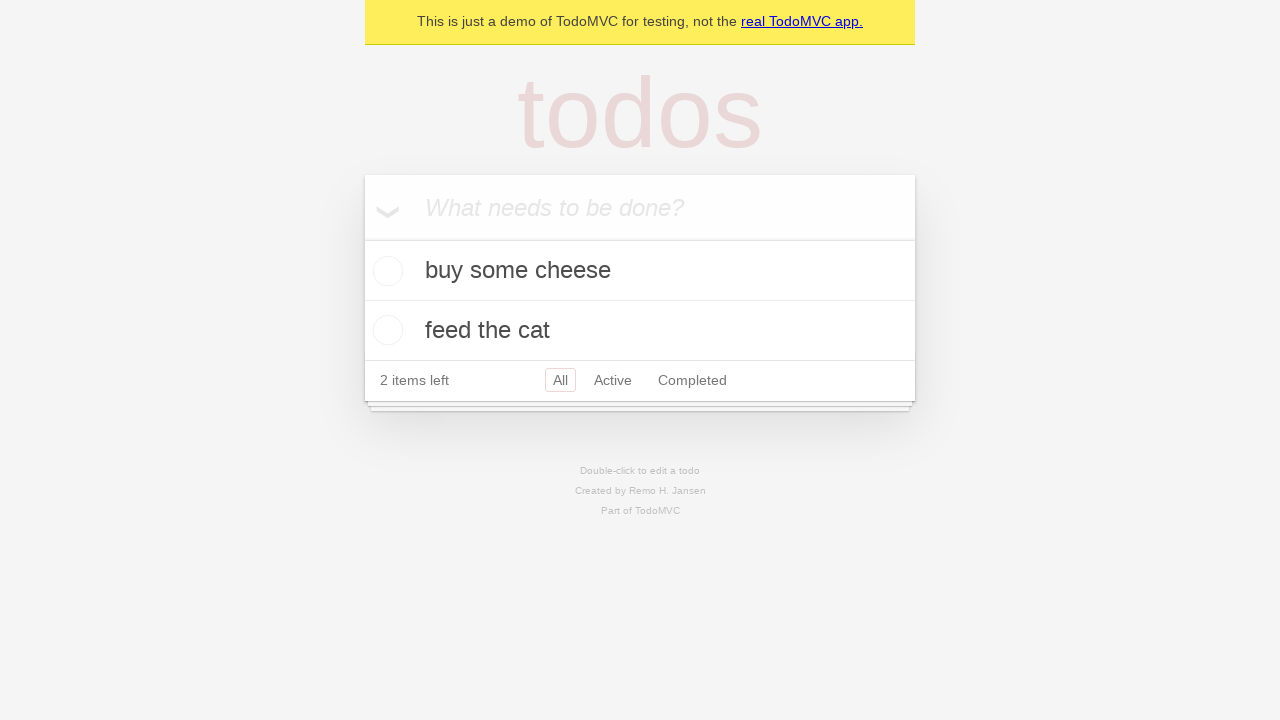

Filled new todo field with 'book a doctors appointment' on .new-todo
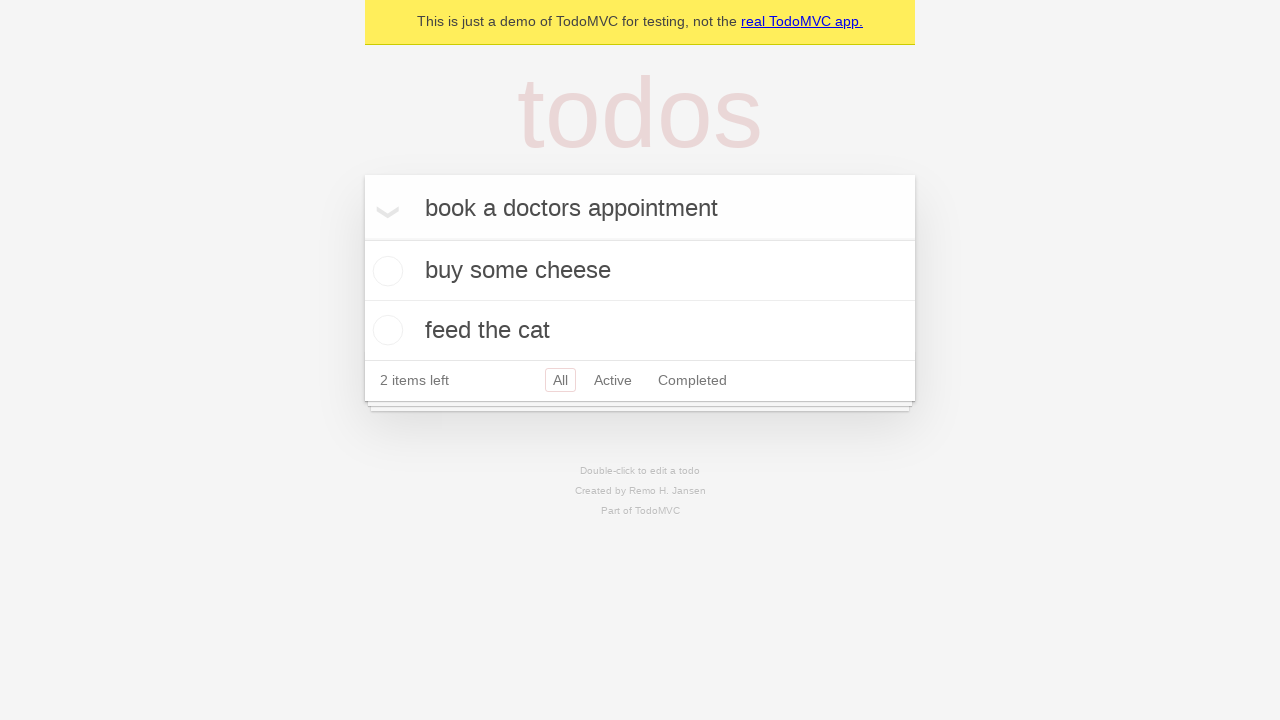

Pressed Enter to create third todo item on .new-todo
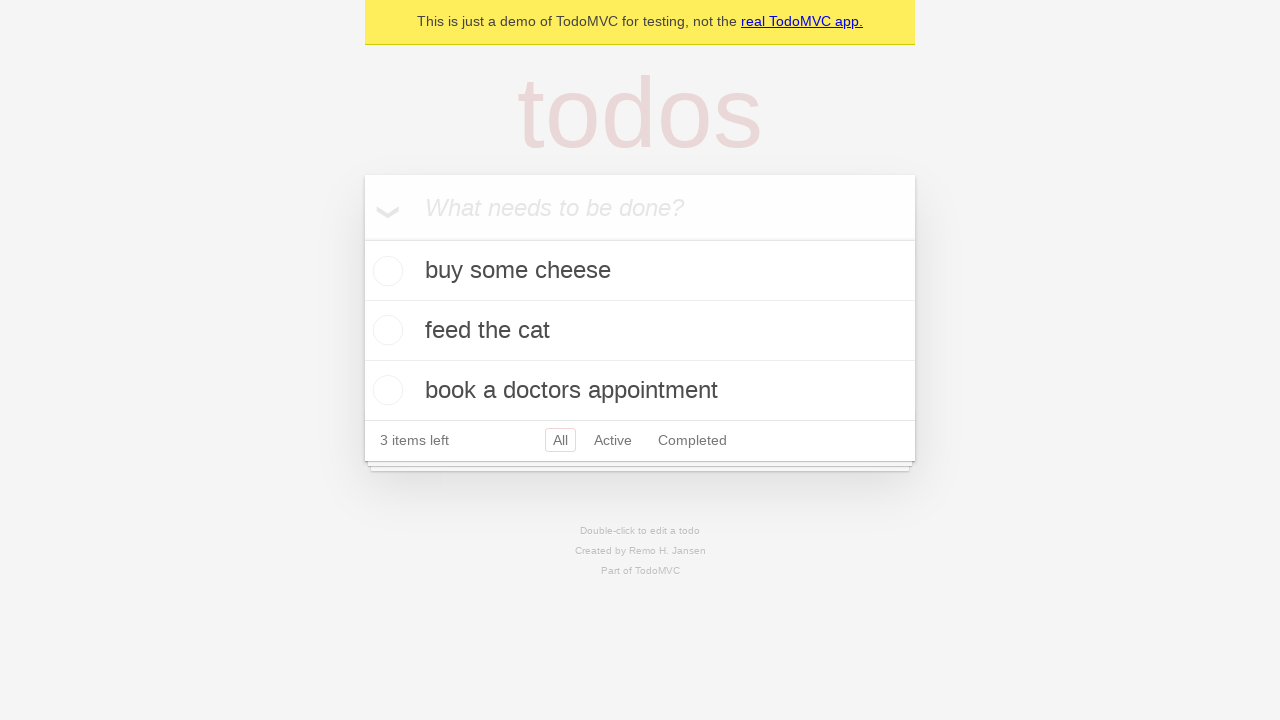

Waited for all three todo items to load in the list
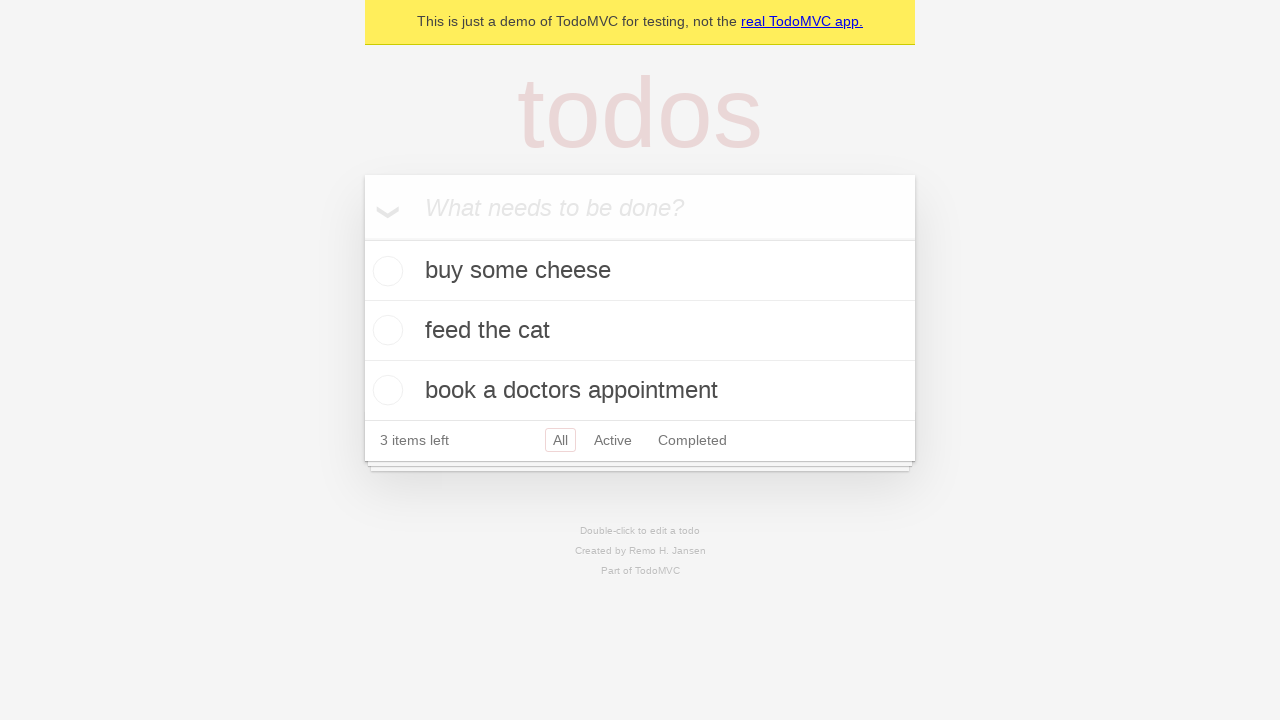

Double-clicked second todo item to enter edit mode at (640, 331) on .todo-list li >> nth=1
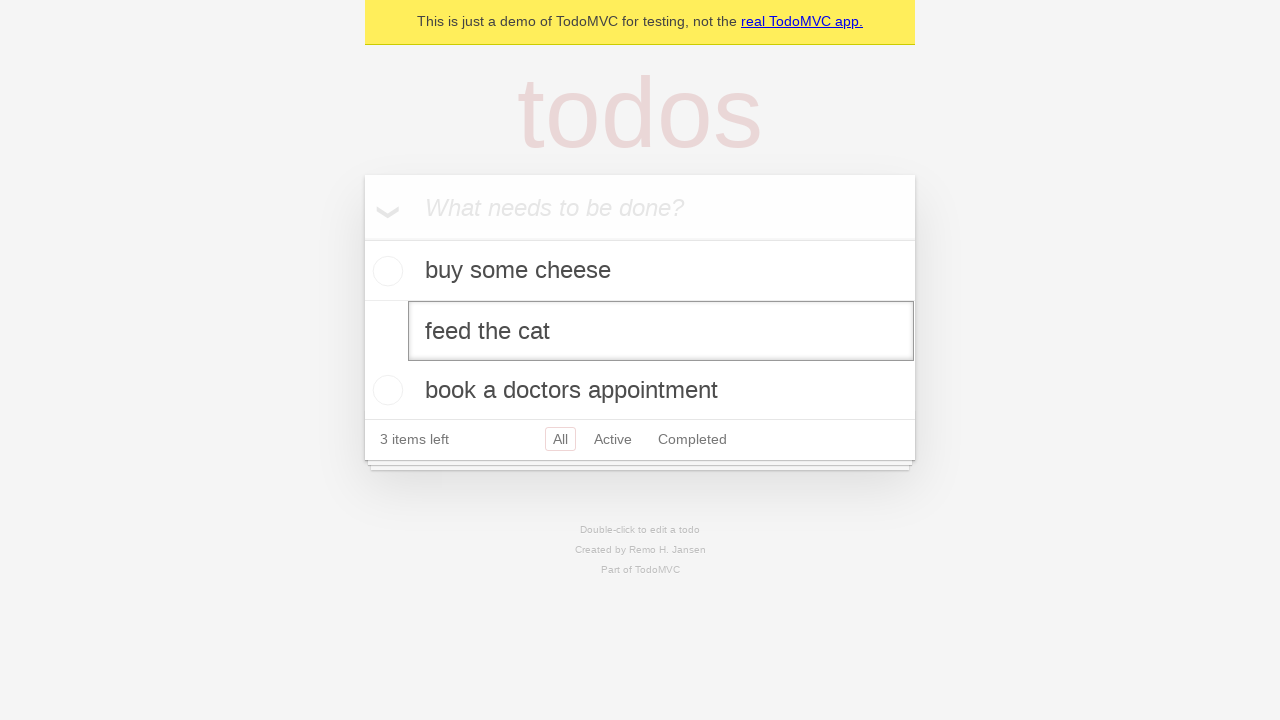

Cleared the text in the edit field of second todo item on .todo-list li >> nth=1 >> .edit
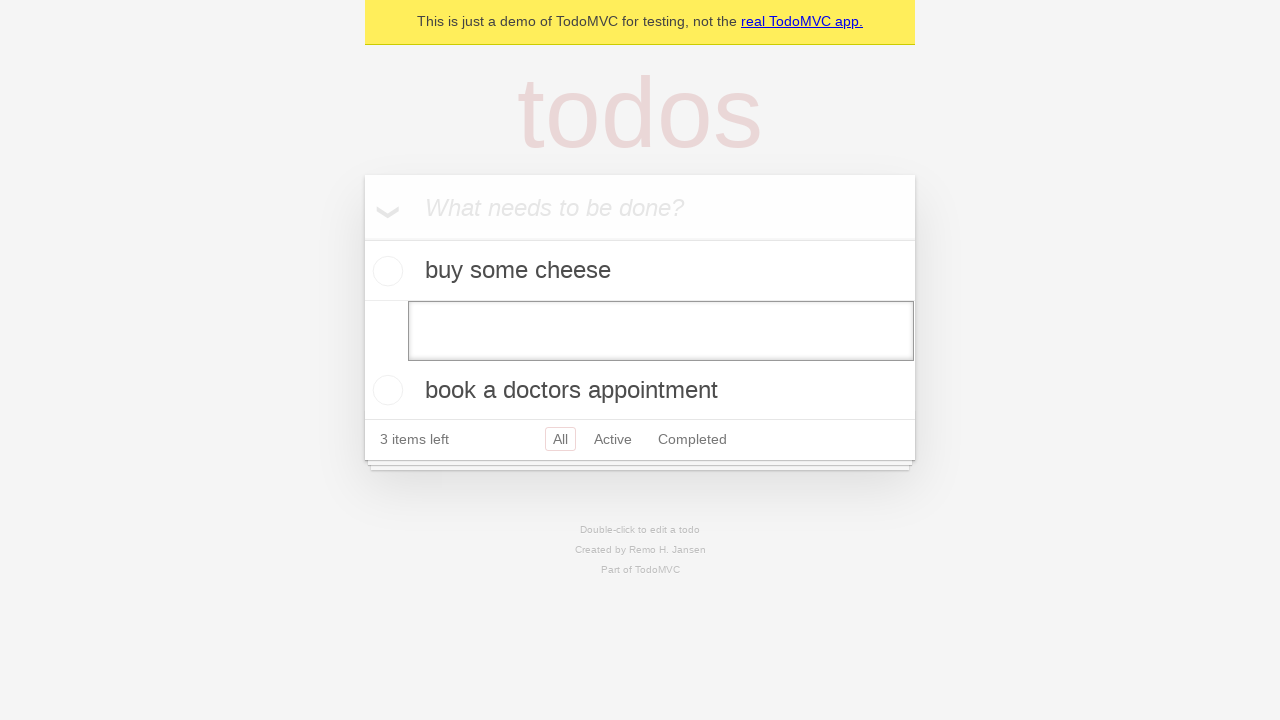

Pressed Enter to confirm empty text and remove todo item on .todo-list li >> nth=1 >> .edit
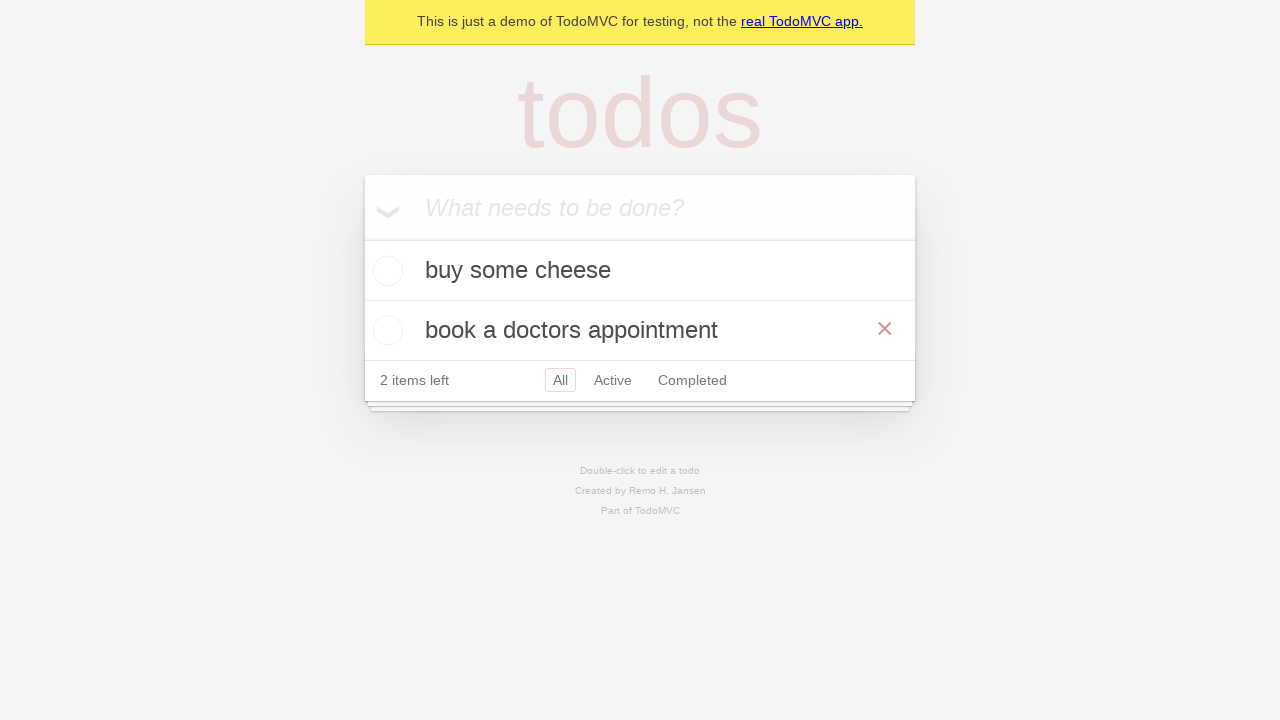

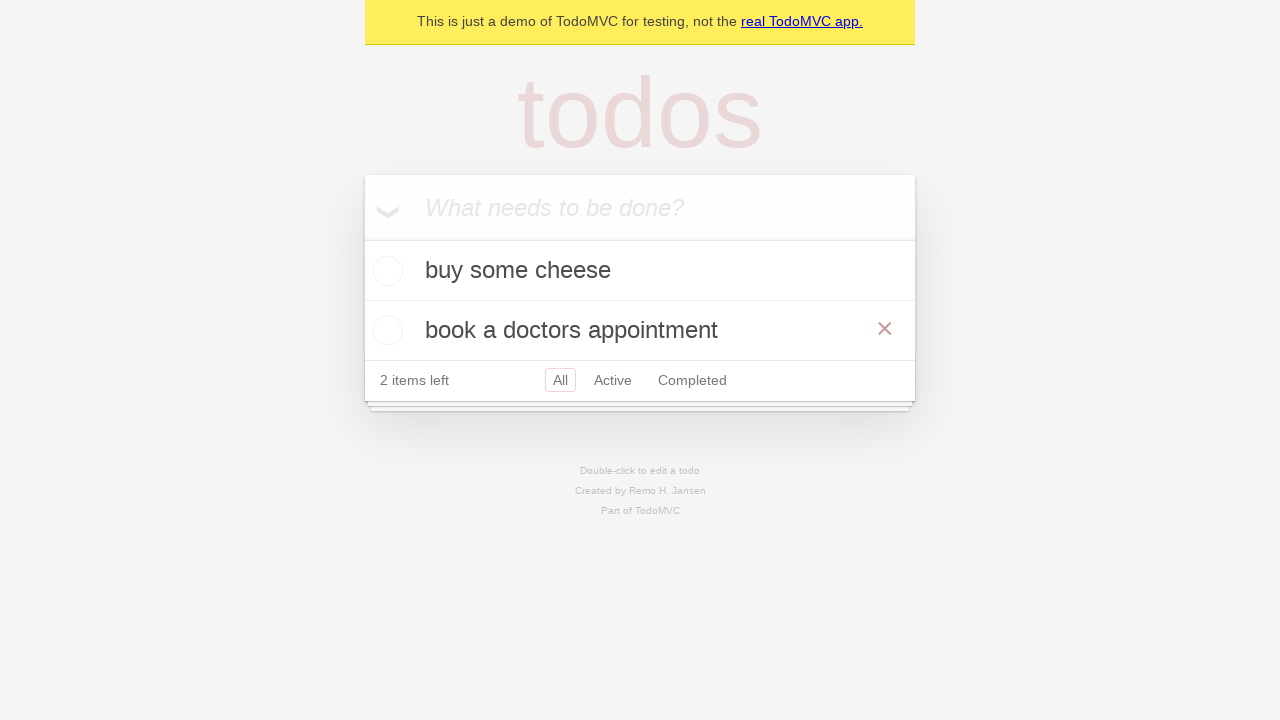